Tests that new items are appended to the bottom of the todo list by adding 3 items

Starting URL: https://demo.playwright.dev/todomvc

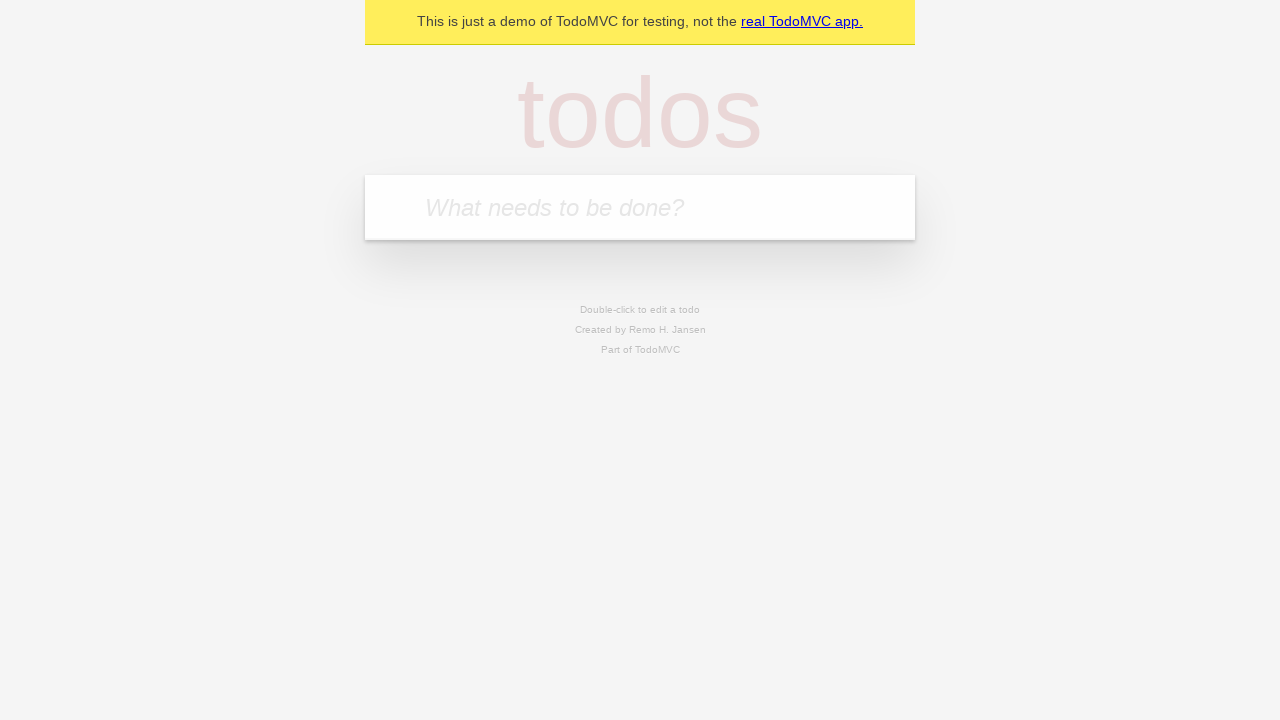

Filled new-todo input with 'buy some cheese' on .new-todo
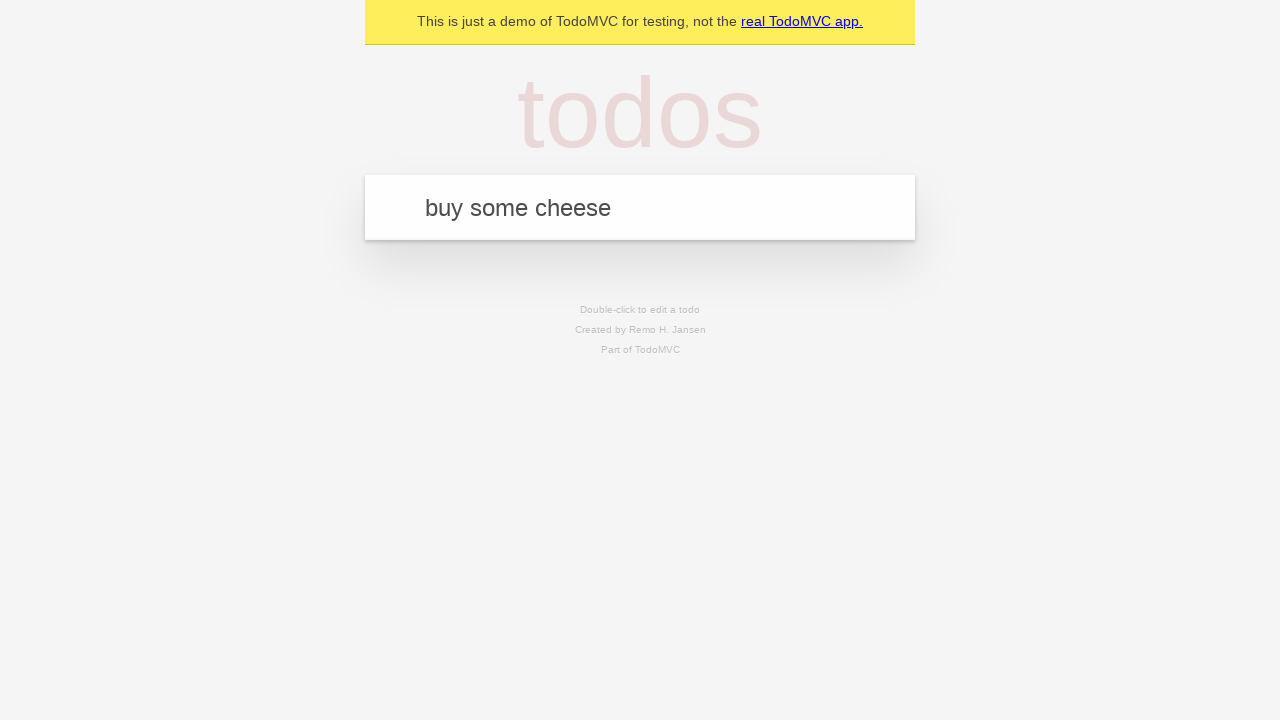

Pressed Enter to add first todo item on .new-todo
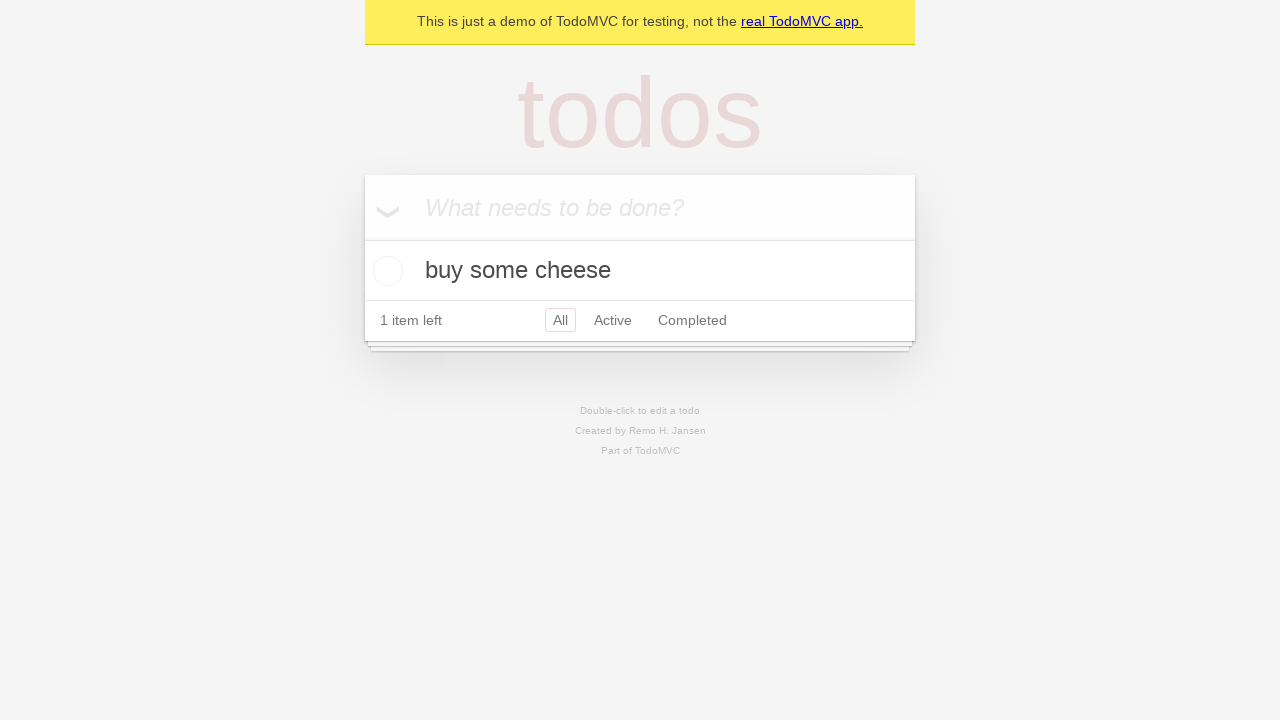

Filled new-todo input with 'feed the cat' on .new-todo
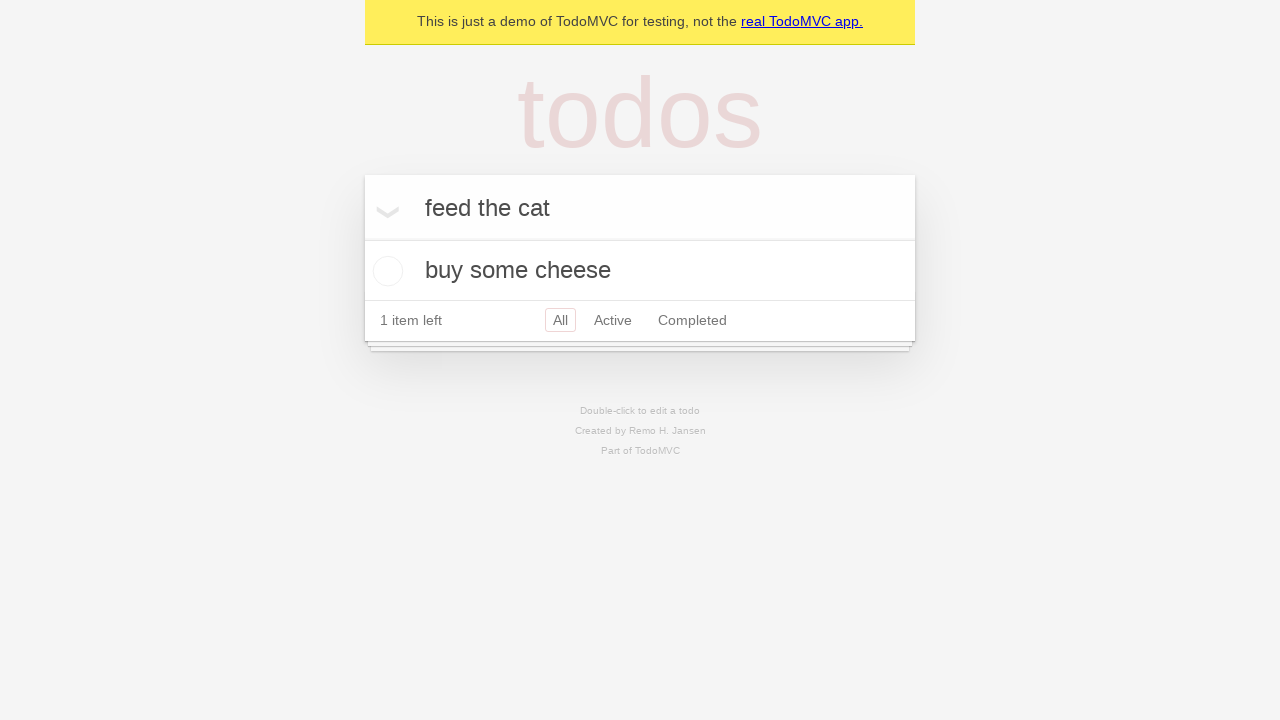

Pressed Enter to add second todo item on .new-todo
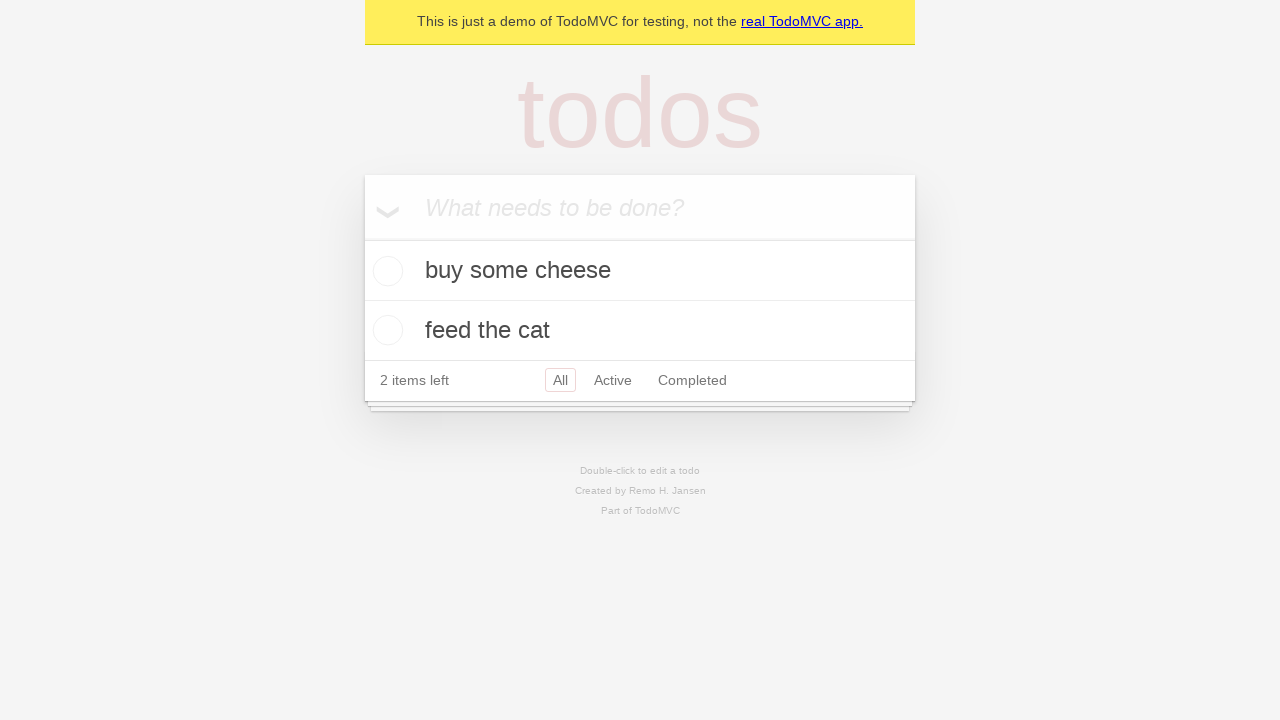

Filled new-todo input with 'book a doctors appointment' on .new-todo
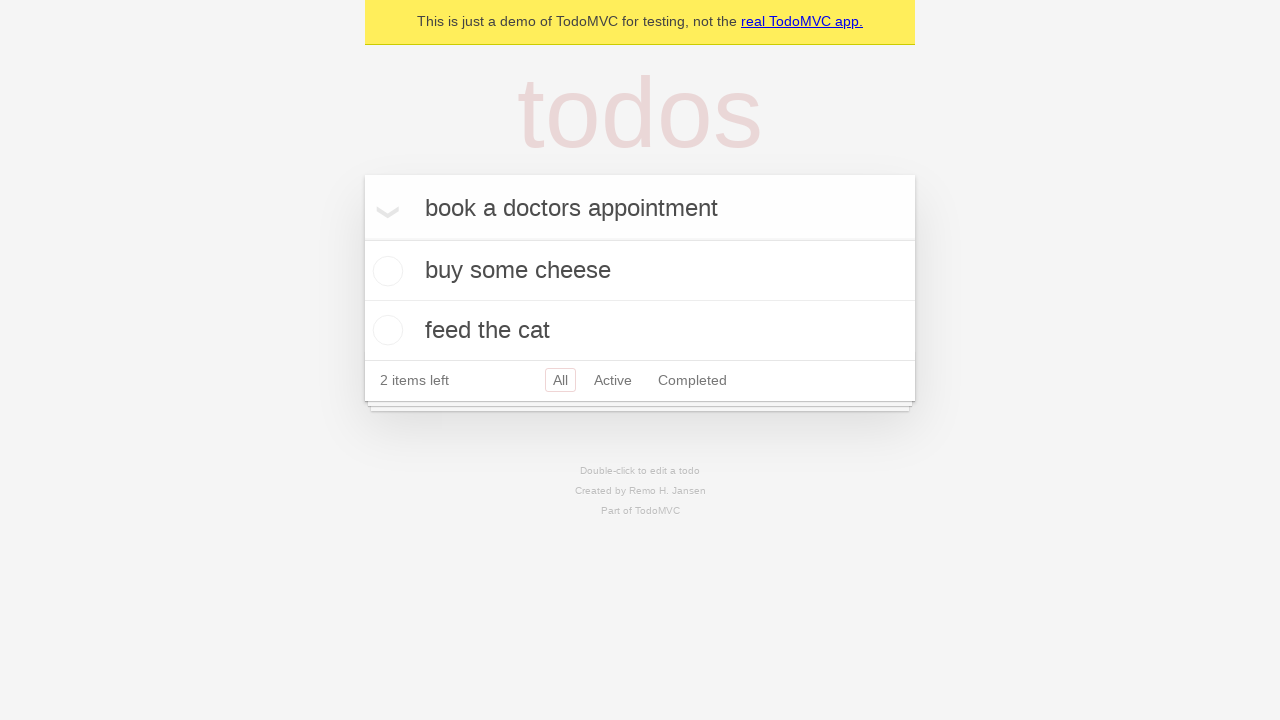

Pressed Enter to add third todo item on .new-todo
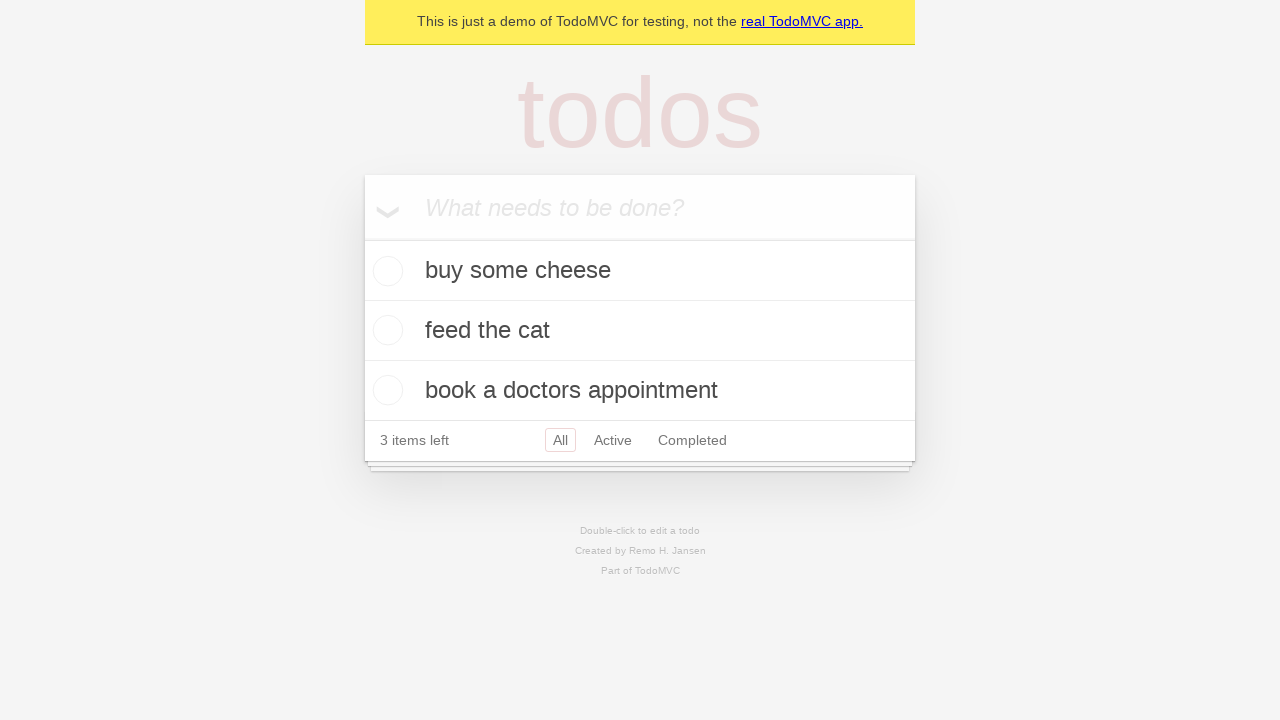

Waited for third todo item to appear in the list
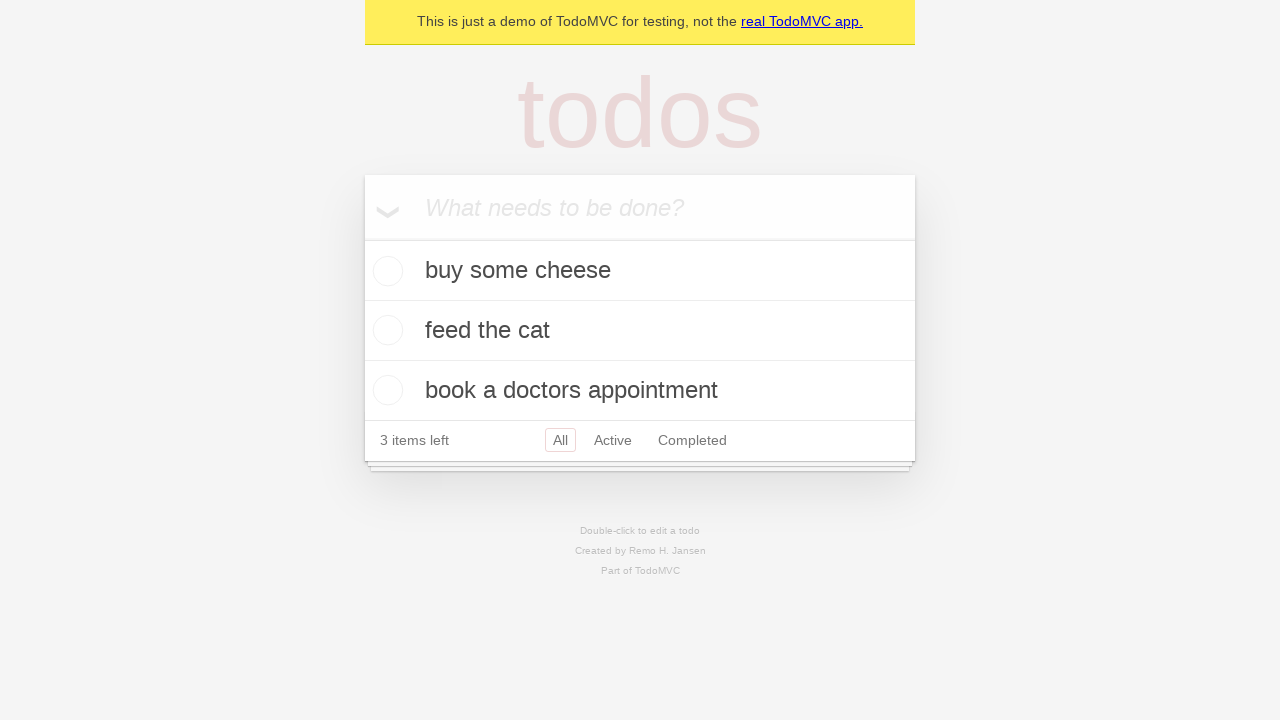

Verified todo count selector is displayed
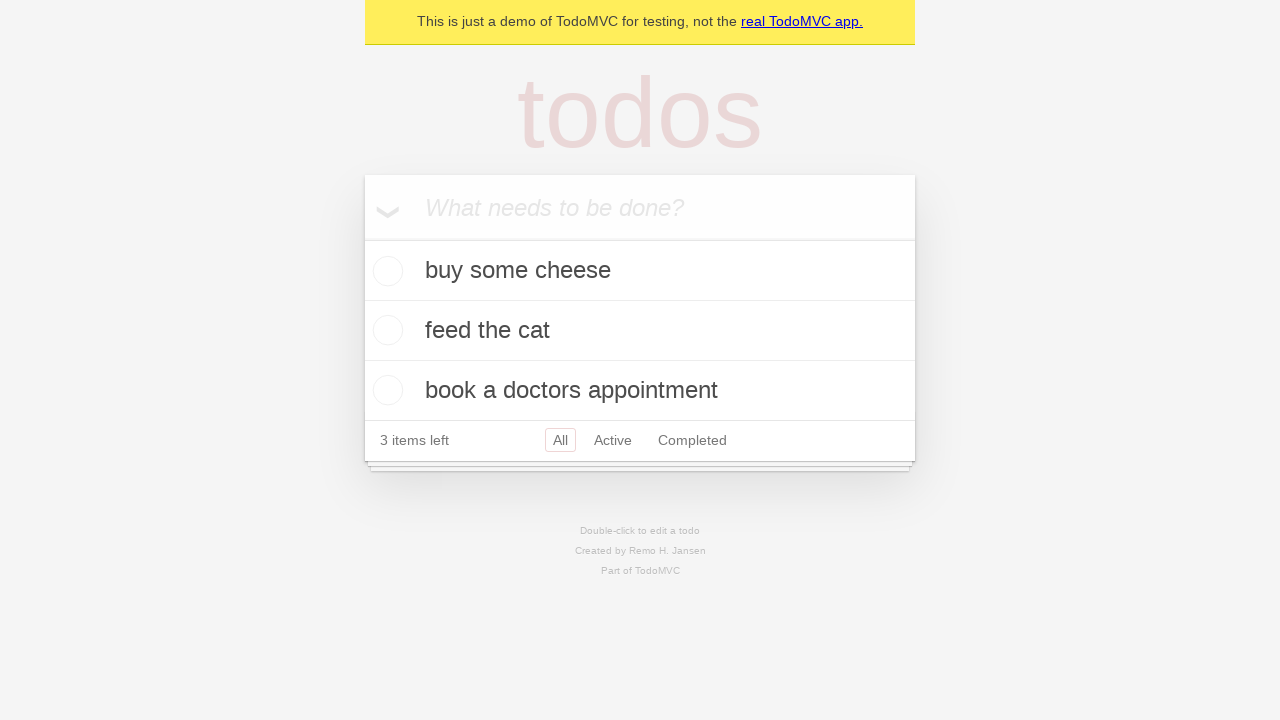

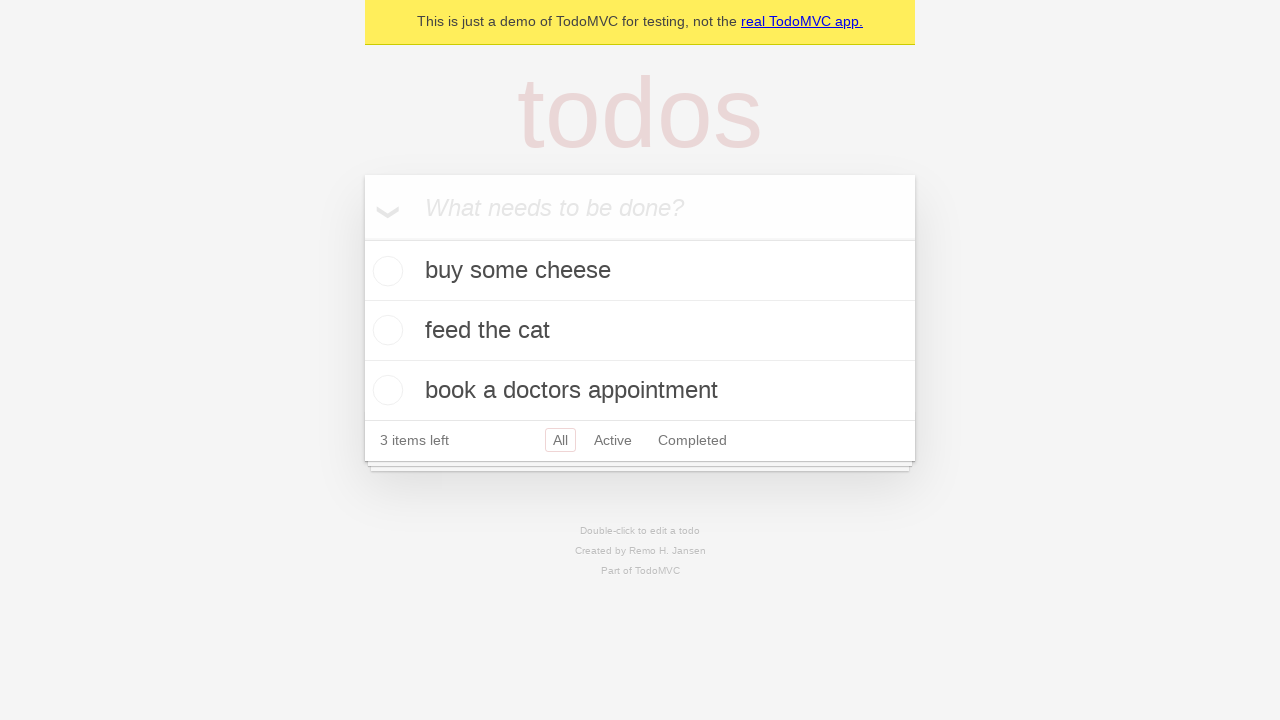